Tests basic browser navigation by visiting Tesla's website, then using back, forward, and refresh navigation commands

Starting URL: https://www.tesla.com

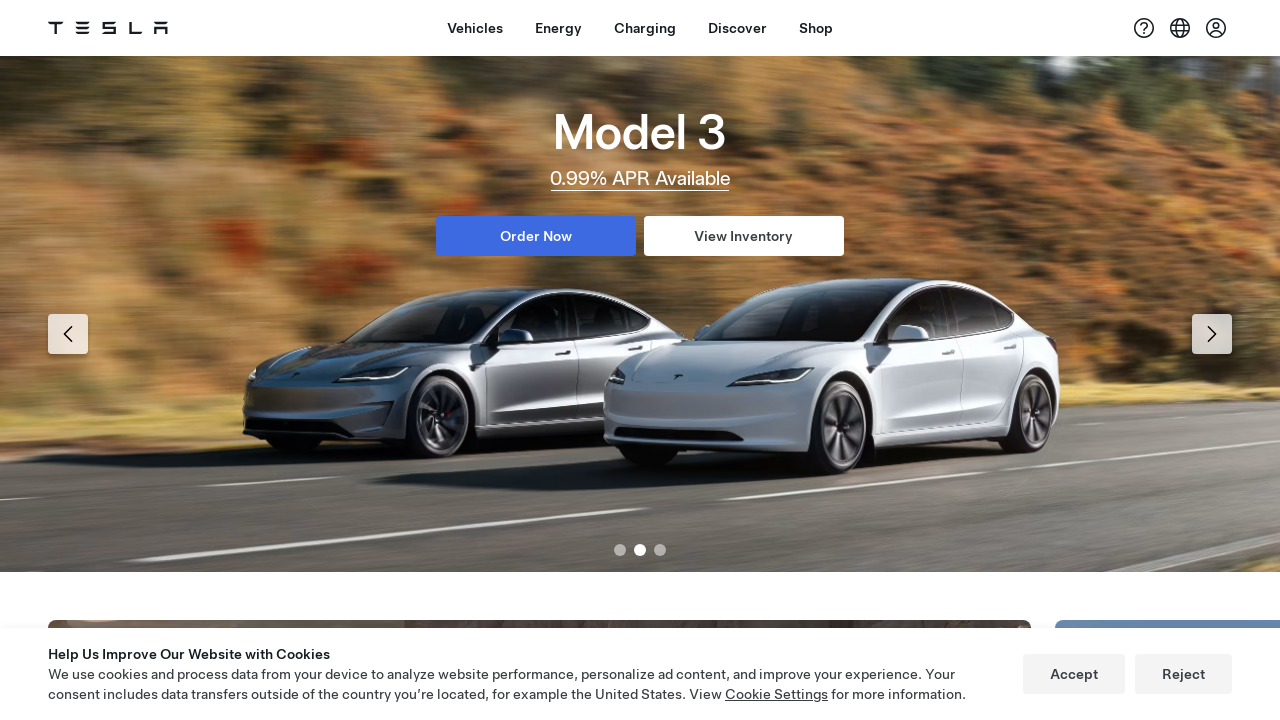

Navigated to Tesla's website at https://www.tesla.com
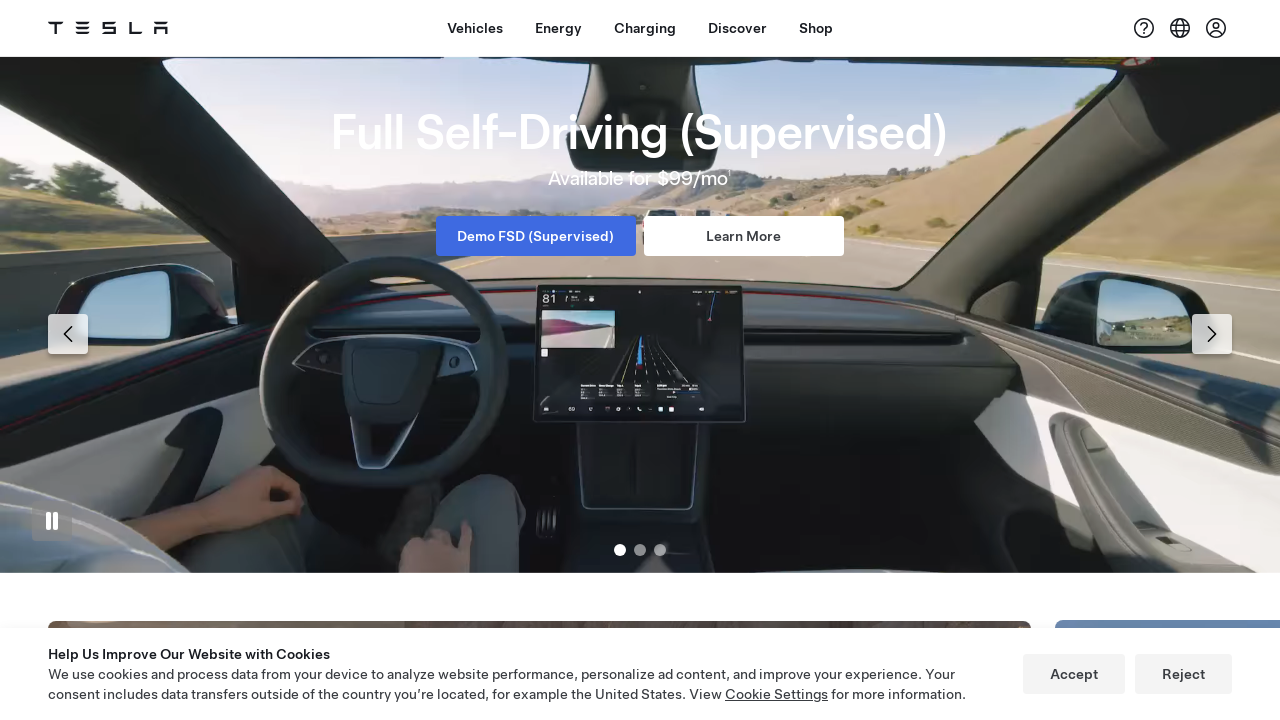

Navigated back using browser back button
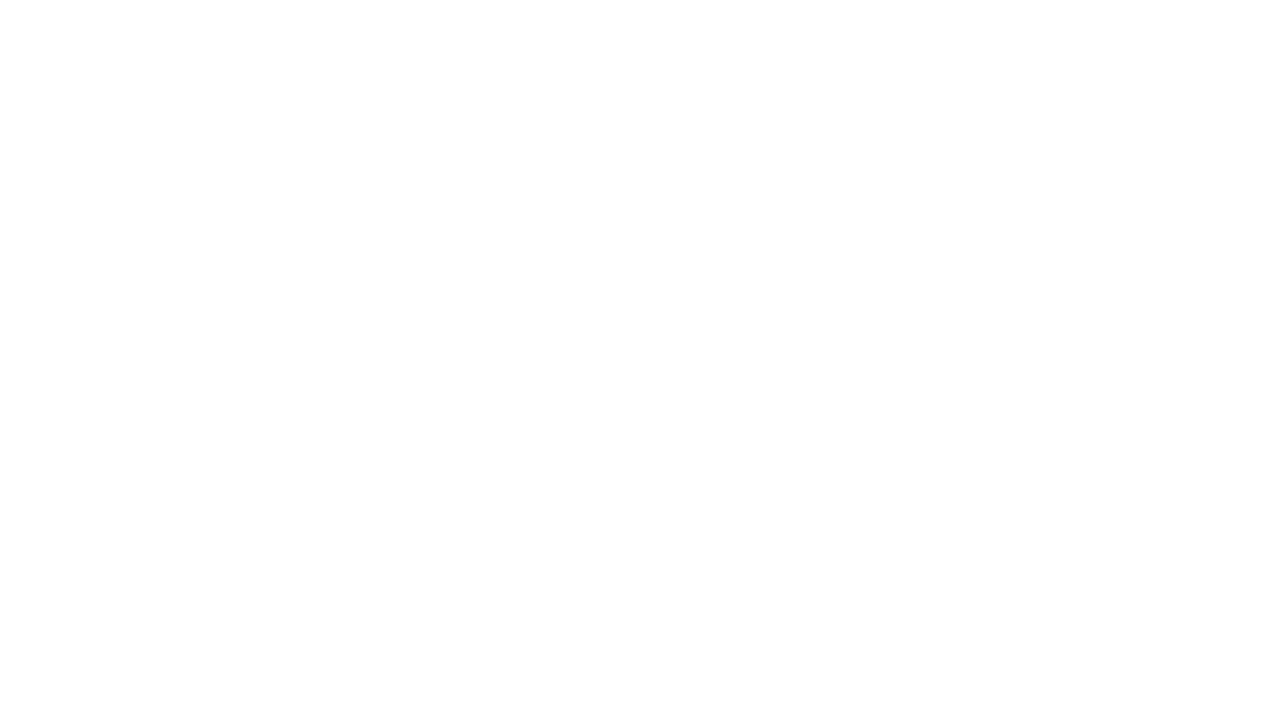

Navigated forward using browser forward button to return to Tesla
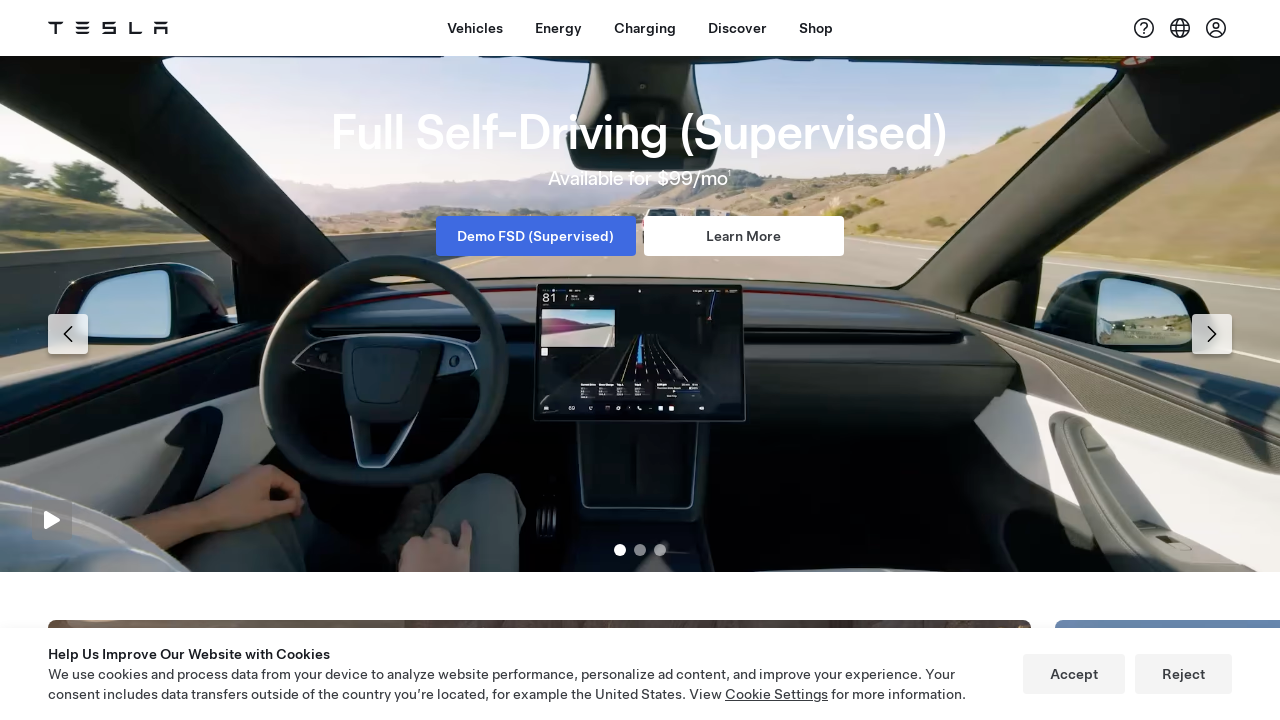

Refreshed the current page
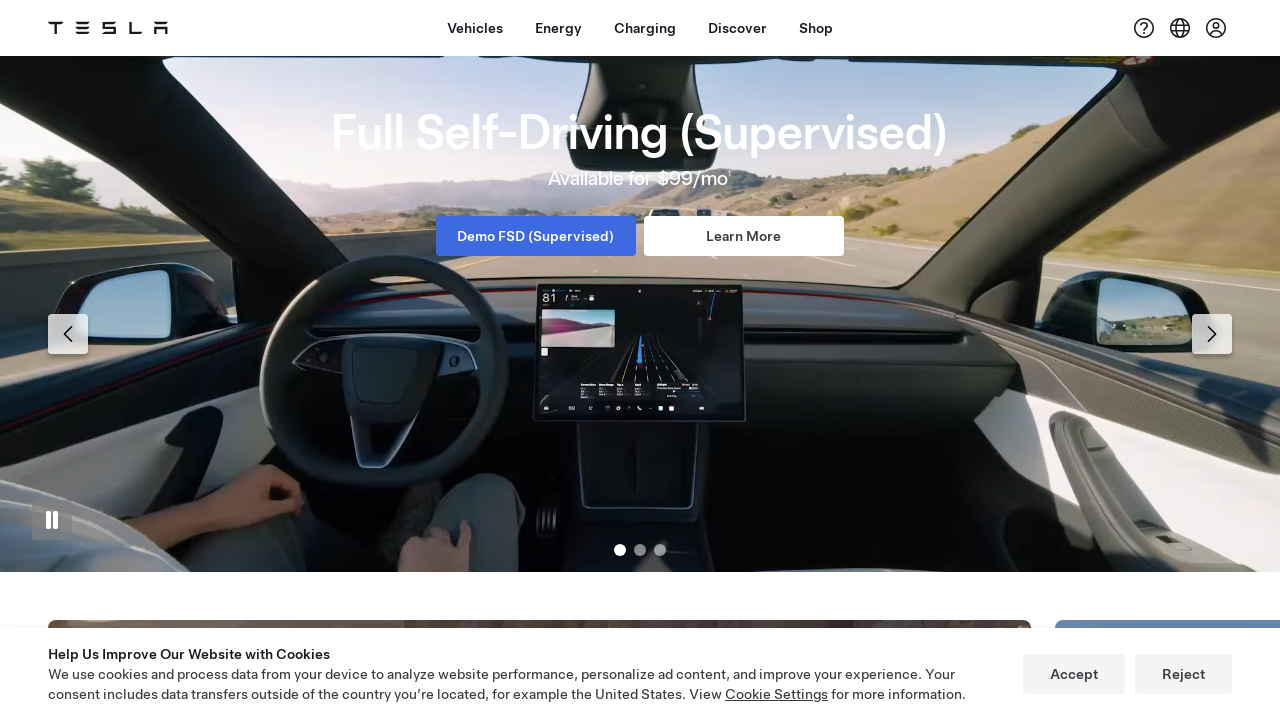

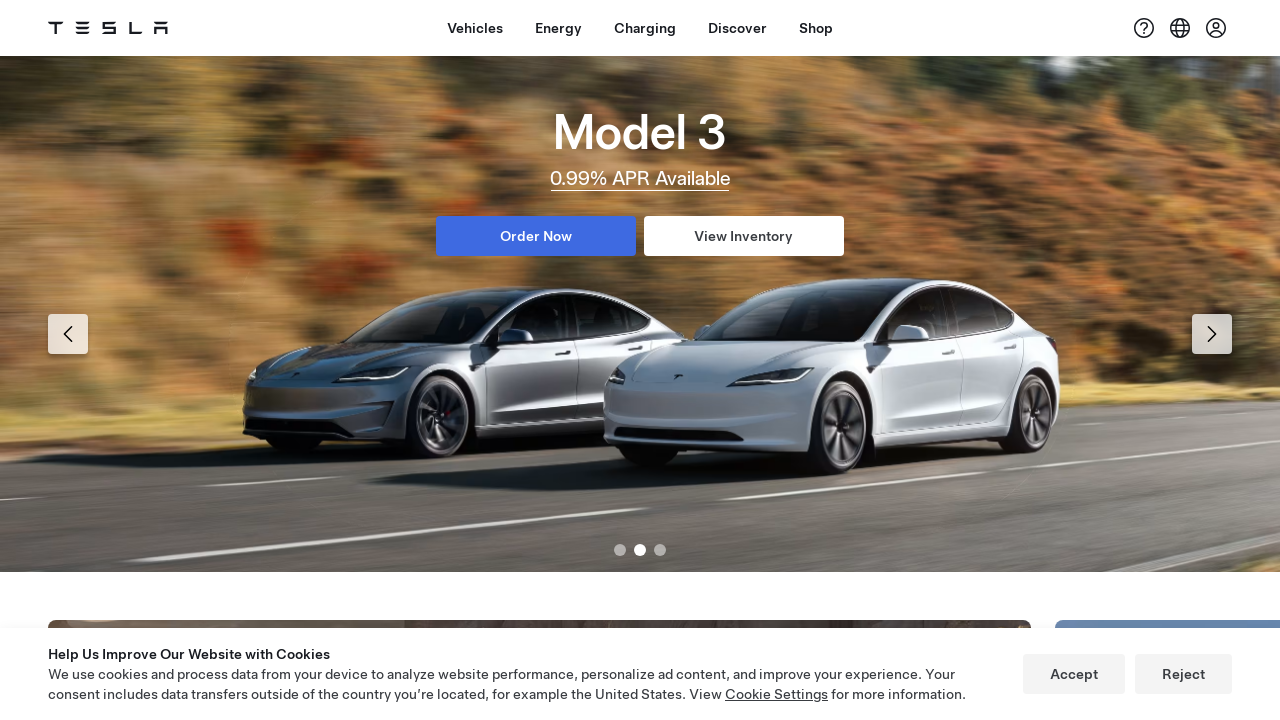